Navigates to the RedBus website homepage and waits for the page to load

Starting URL: https://www.redbus.in/

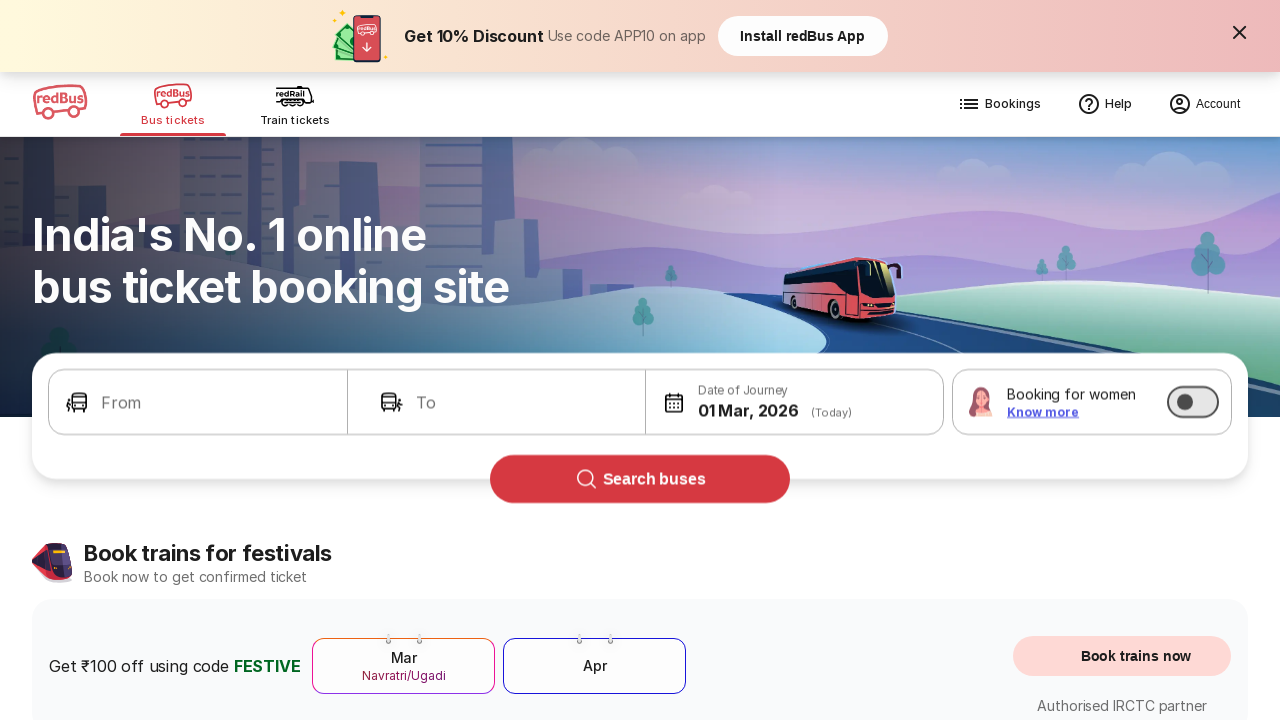

Waited for RedBus homepage to load (domcontentloaded state)
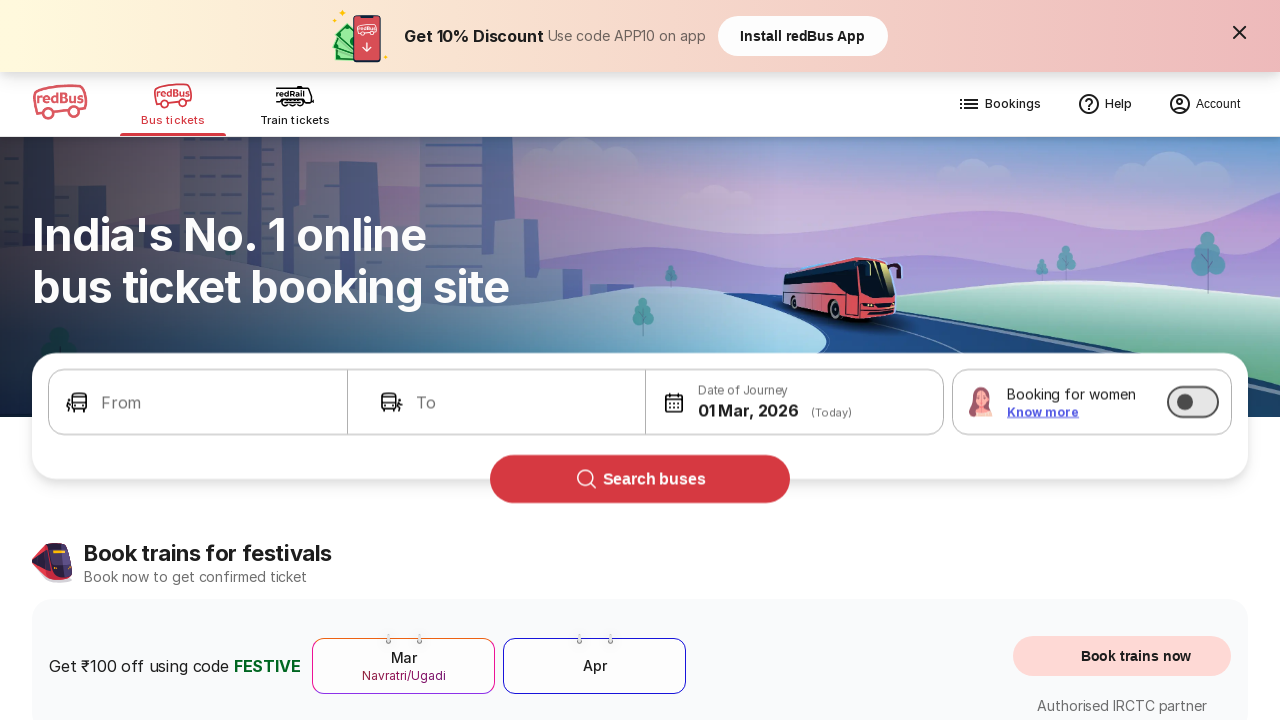

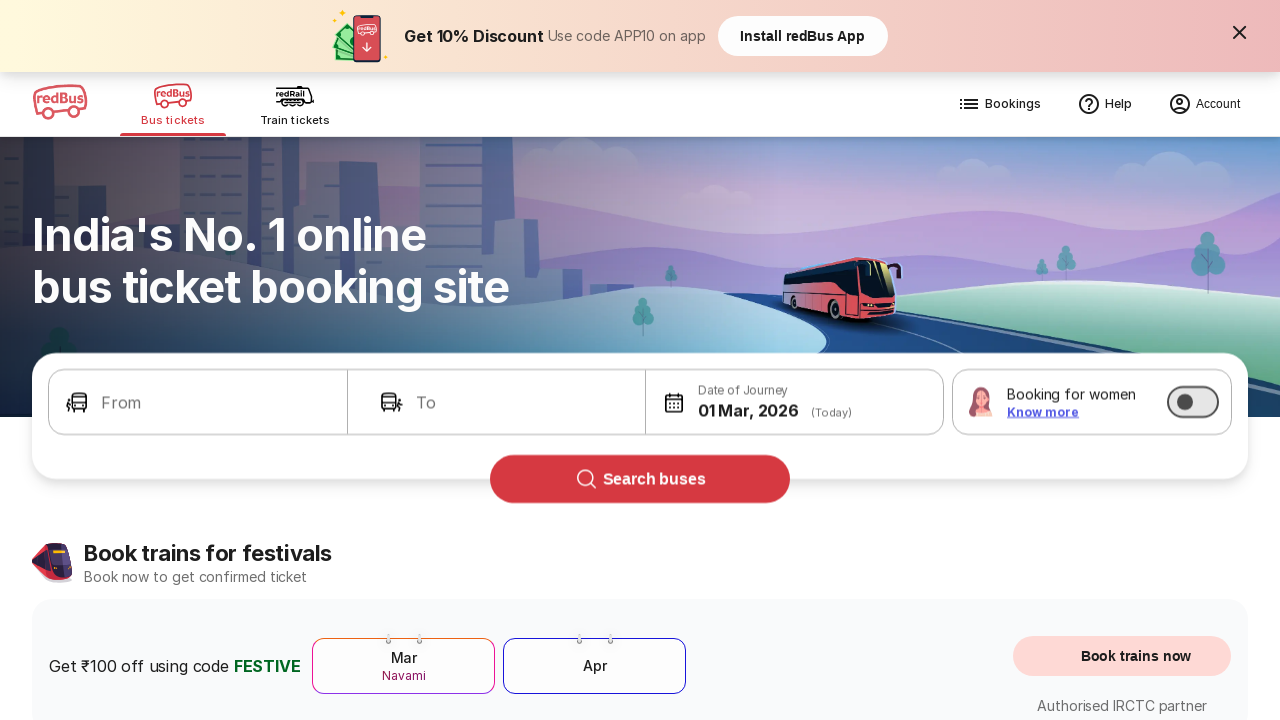